Tests scrolling functionality by waiting for the newsletter section to appear and scrolling it into view

Starting URL: https://automationpratice.com.br/

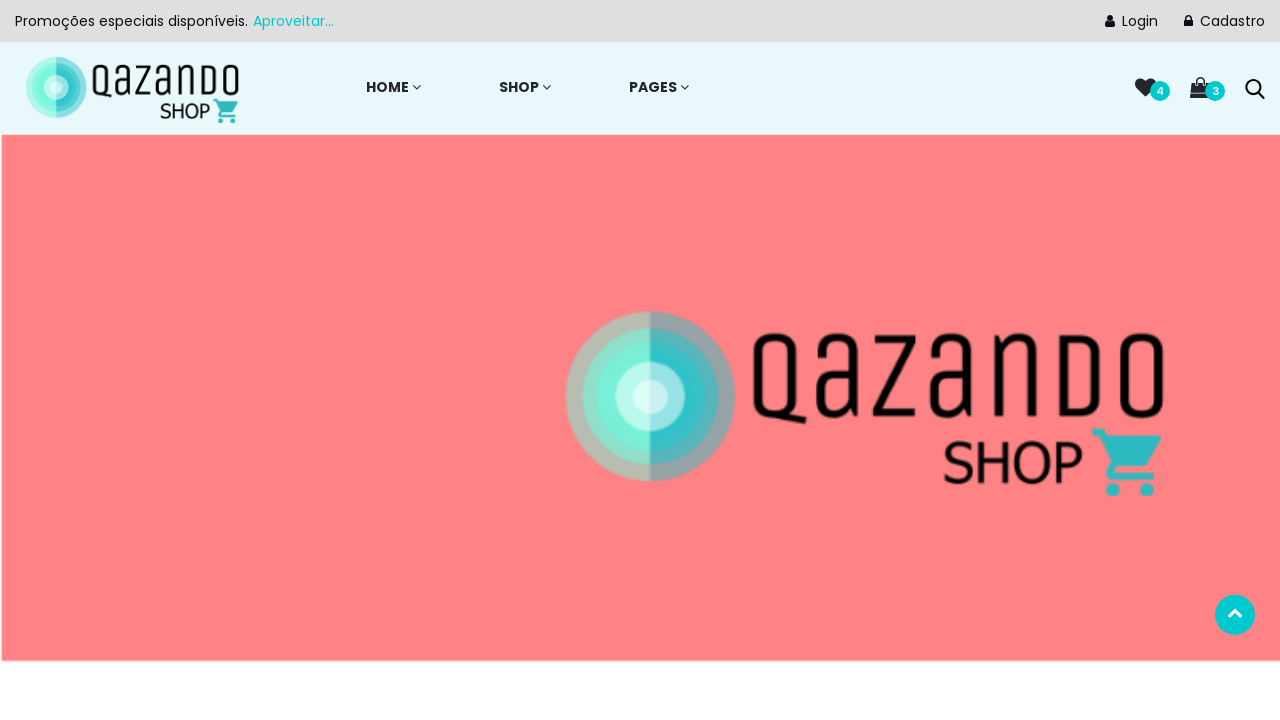

Waited for NEWSLETTER section to appear on the page
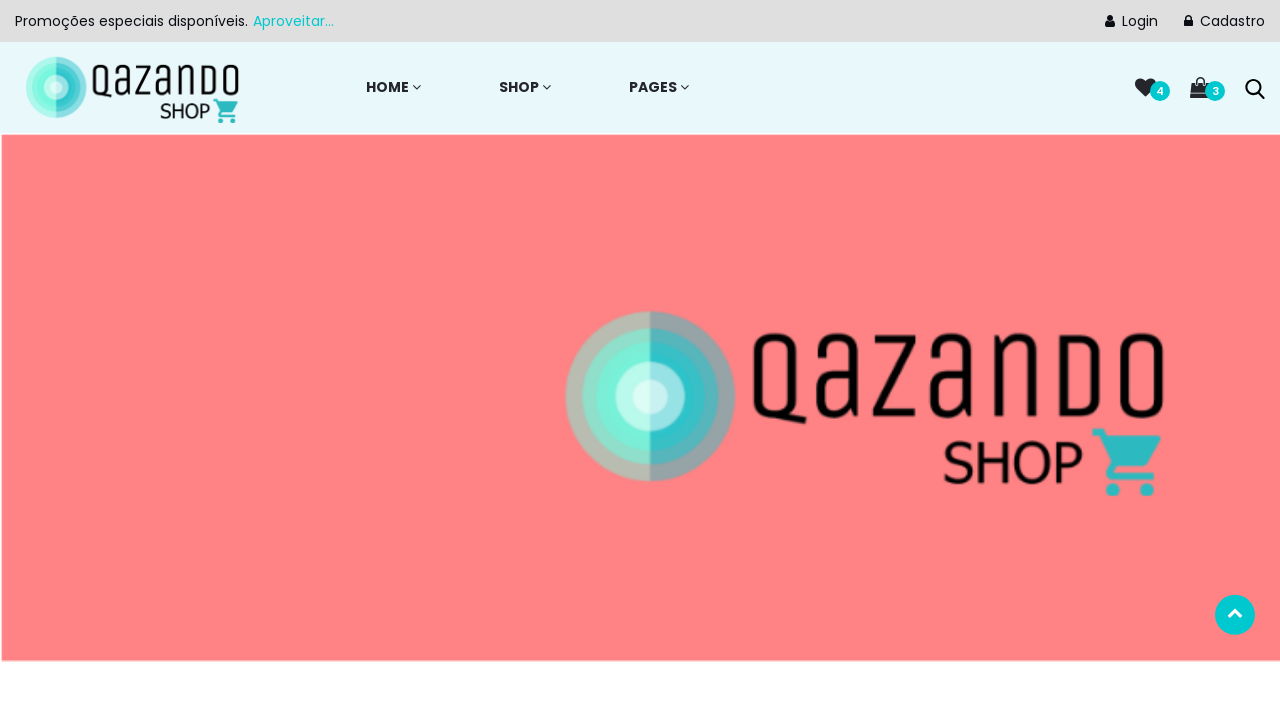

Scrolled NEWSLETTER section into view
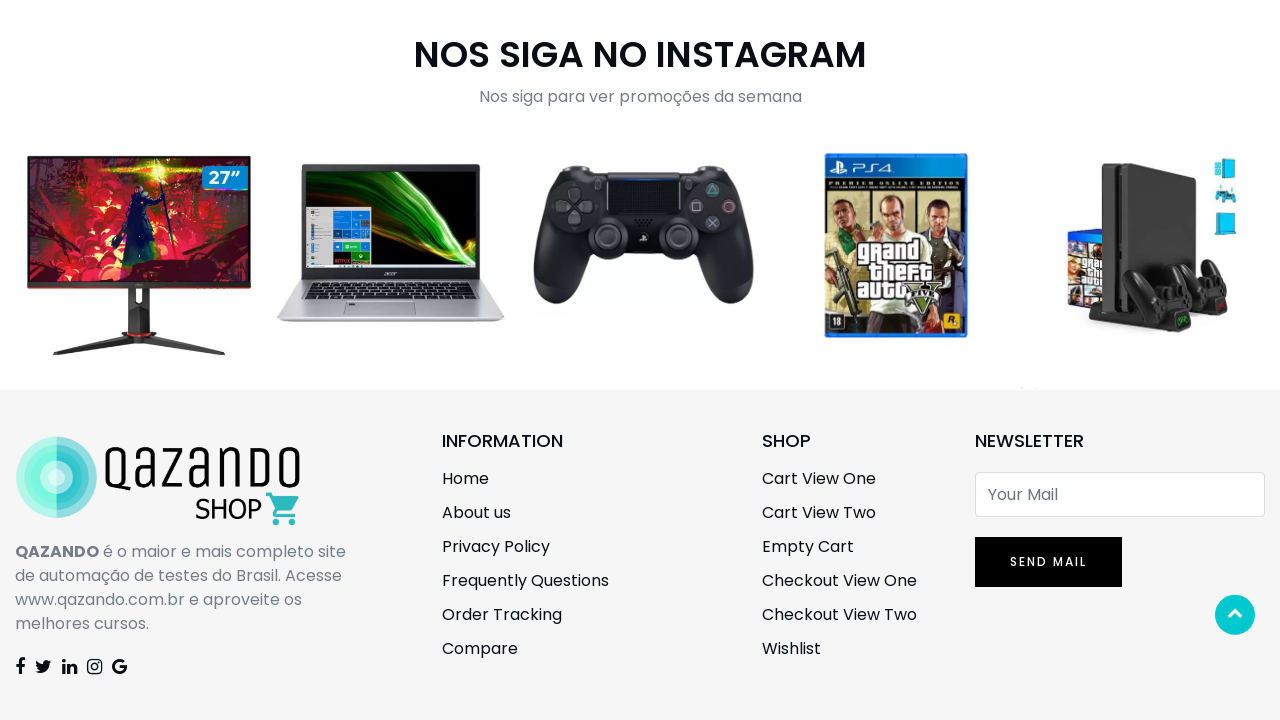

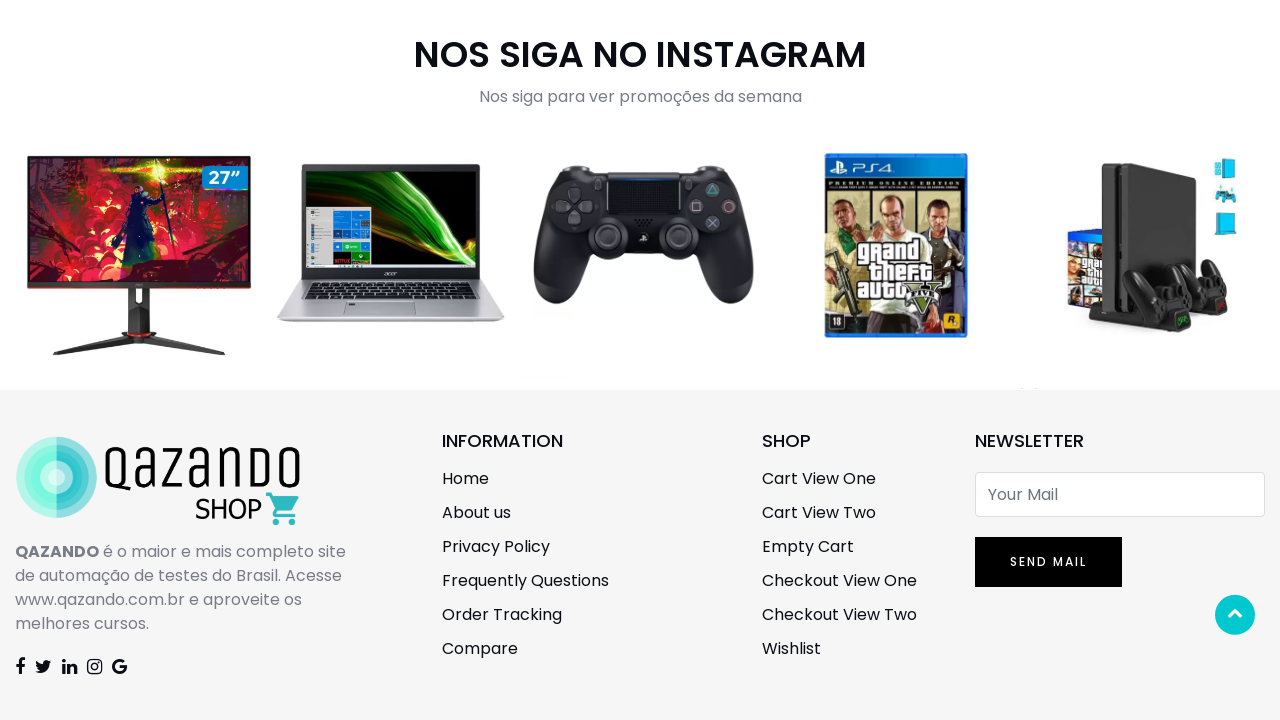